Tests marking individual items as complete by checking their checkboxes

Starting URL: https://demo.playwright.dev/todomvc

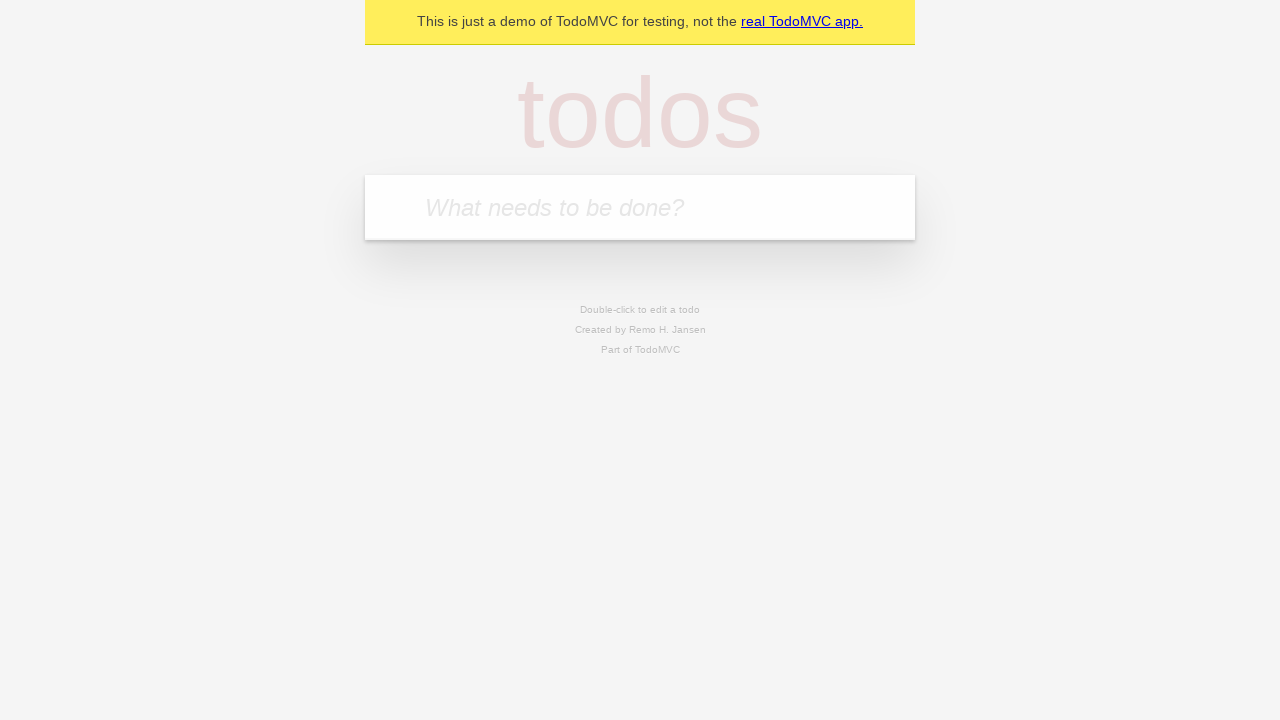

Located the 'What needs to be done?' input field
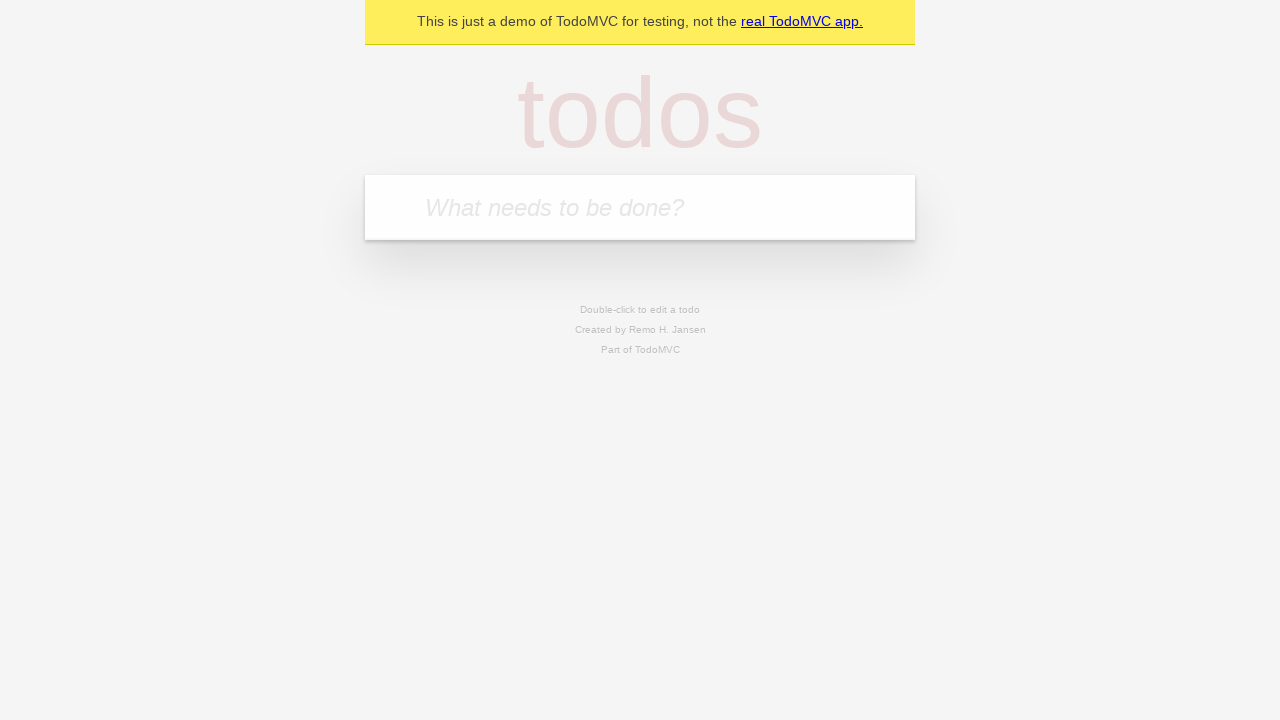

Filled input field with 'buy some cheese' on internal:attr=[placeholder="What needs to be done?"i]
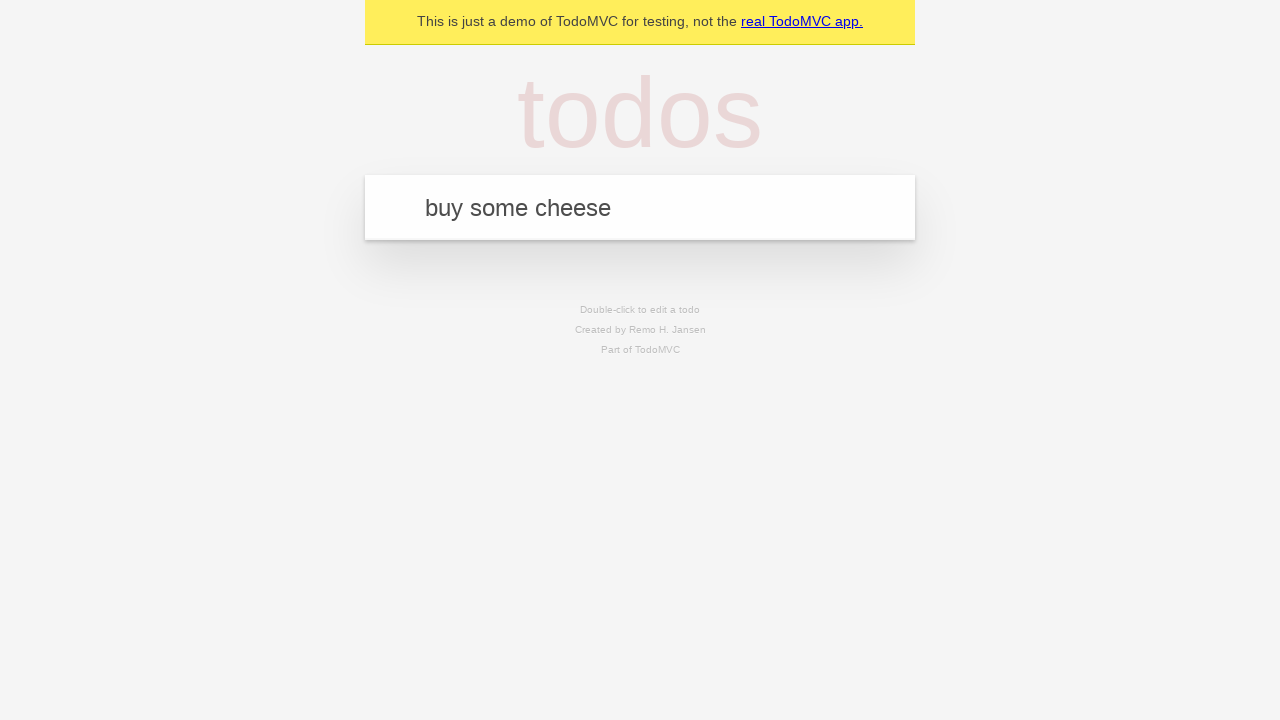

Pressed Enter to create todo 'buy some cheese' on internal:attr=[placeholder="What needs to be done?"i]
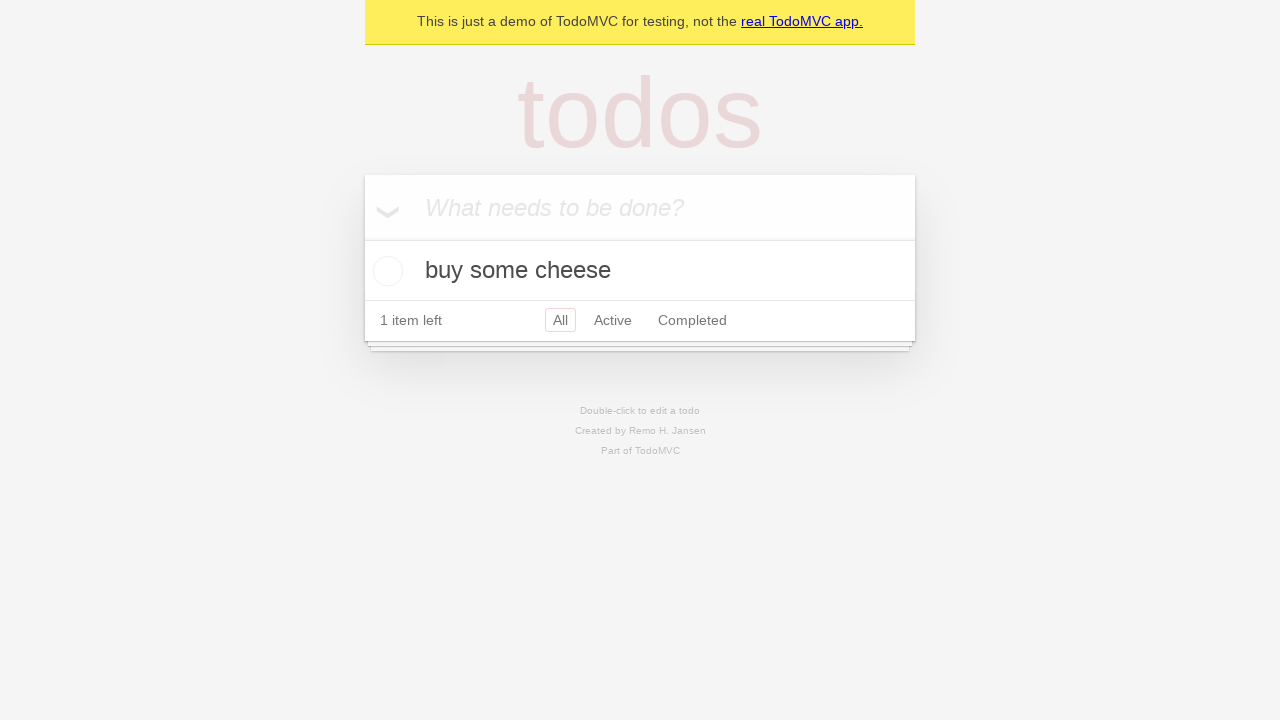

Filled input field with 'feed the cat' on internal:attr=[placeholder="What needs to be done?"i]
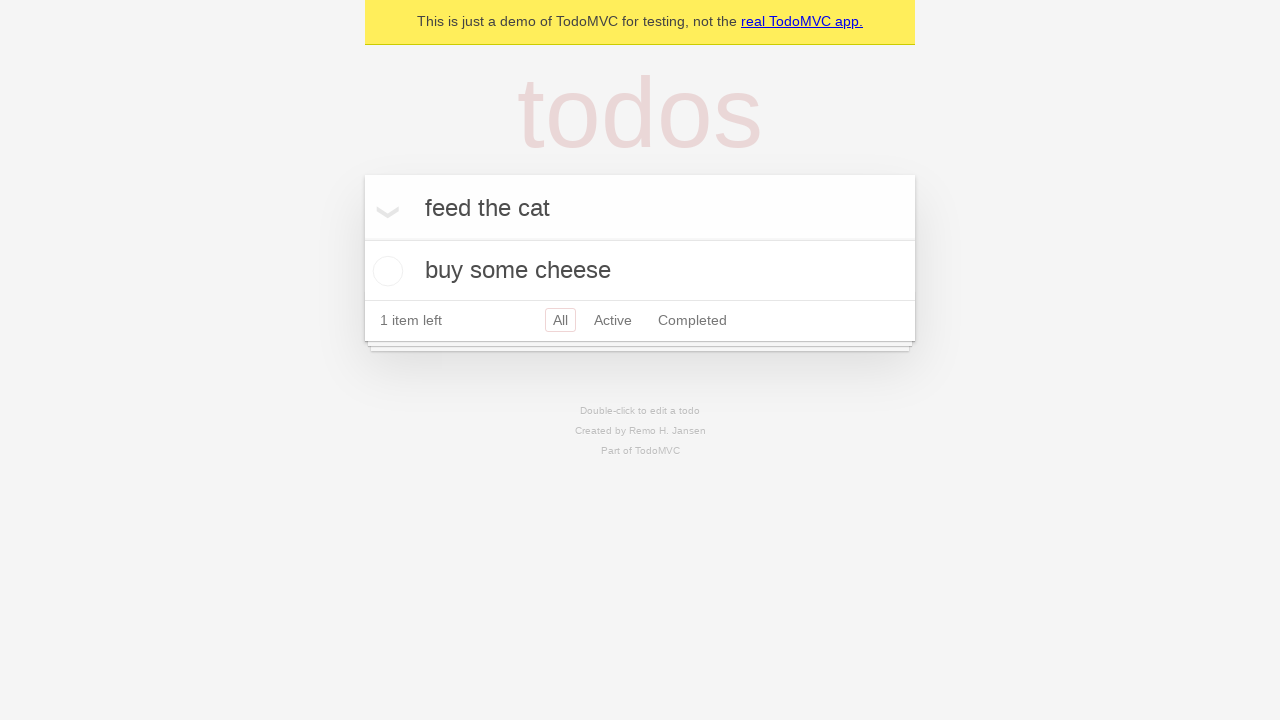

Pressed Enter to create todo 'feed the cat' on internal:attr=[placeholder="What needs to be done?"i]
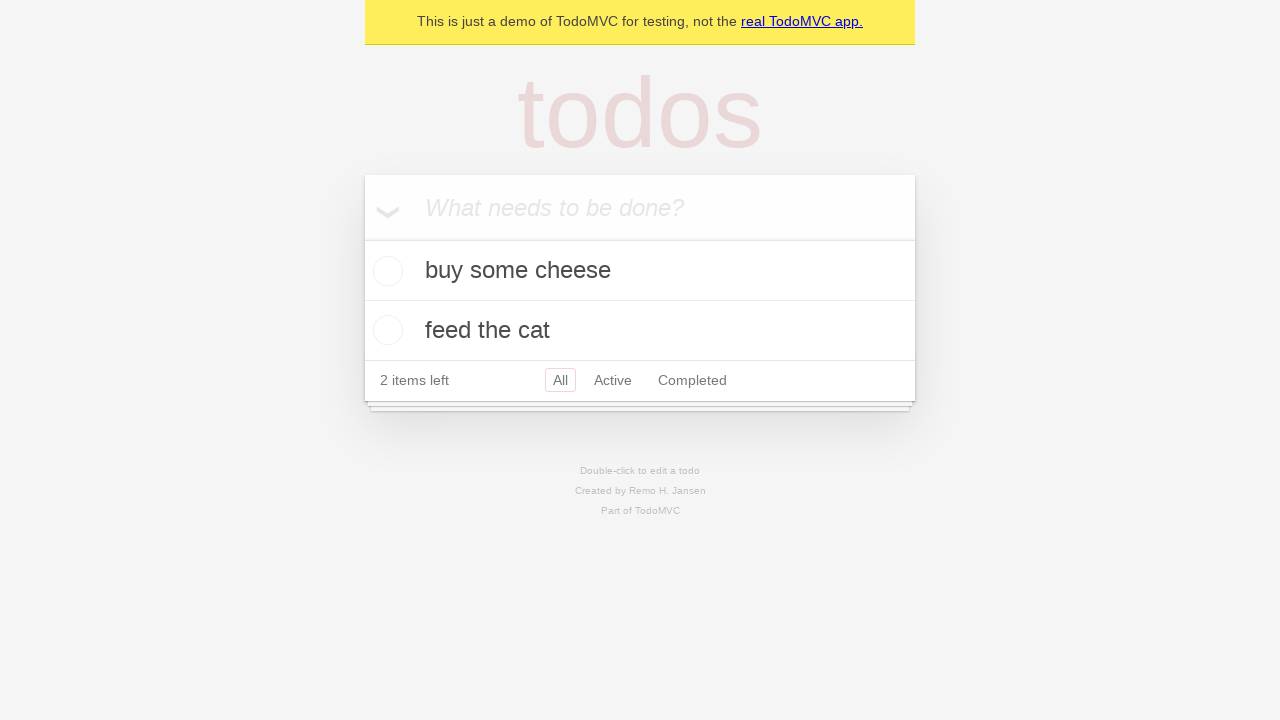

Waited for 2 todo items to be present in the DOM
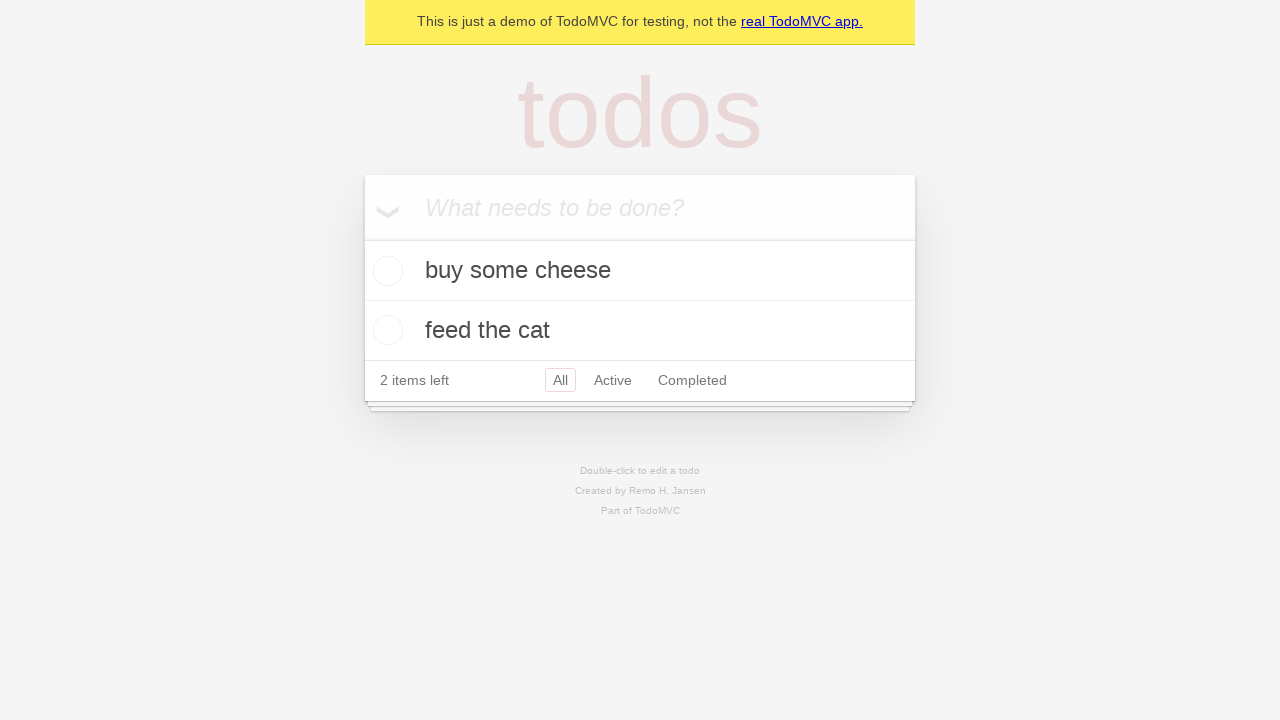

Located the first todo item
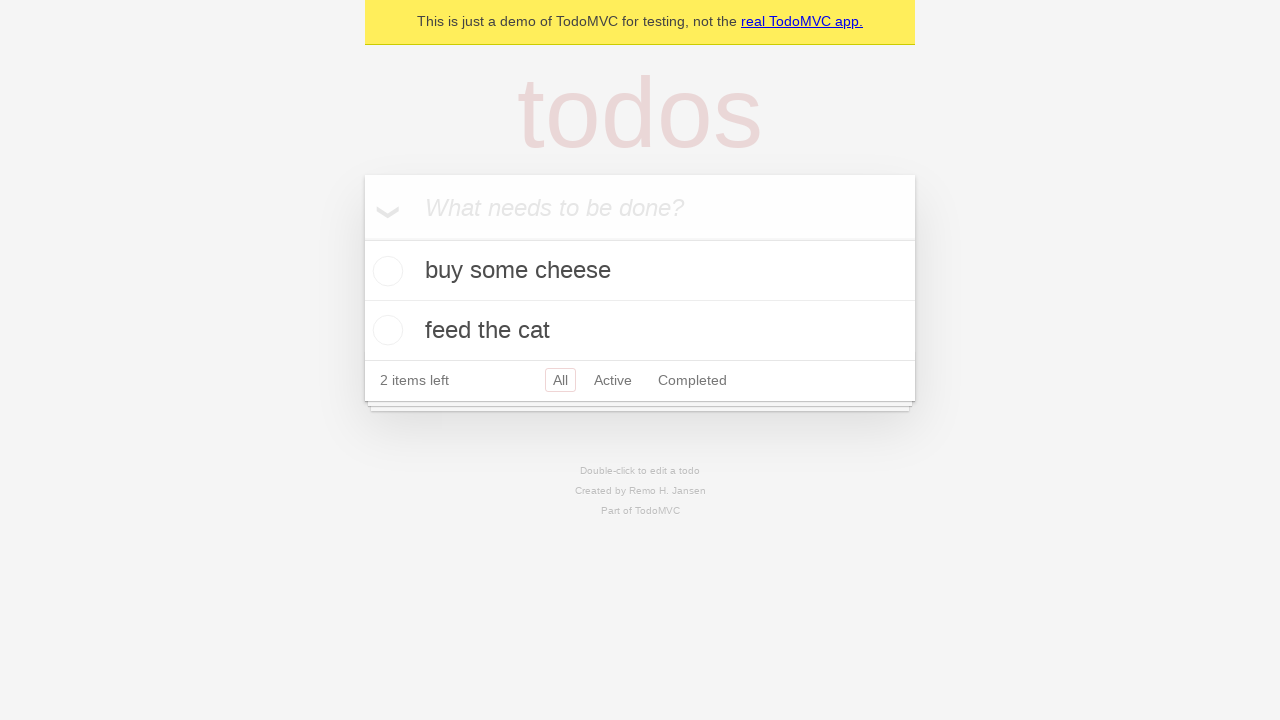

Checked the checkbox for the first todo item 'buy some cheese' at (385, 271) on internal:testid=[data-testid="todo-item"s] >> nth=0 >> internal:role=checkbox
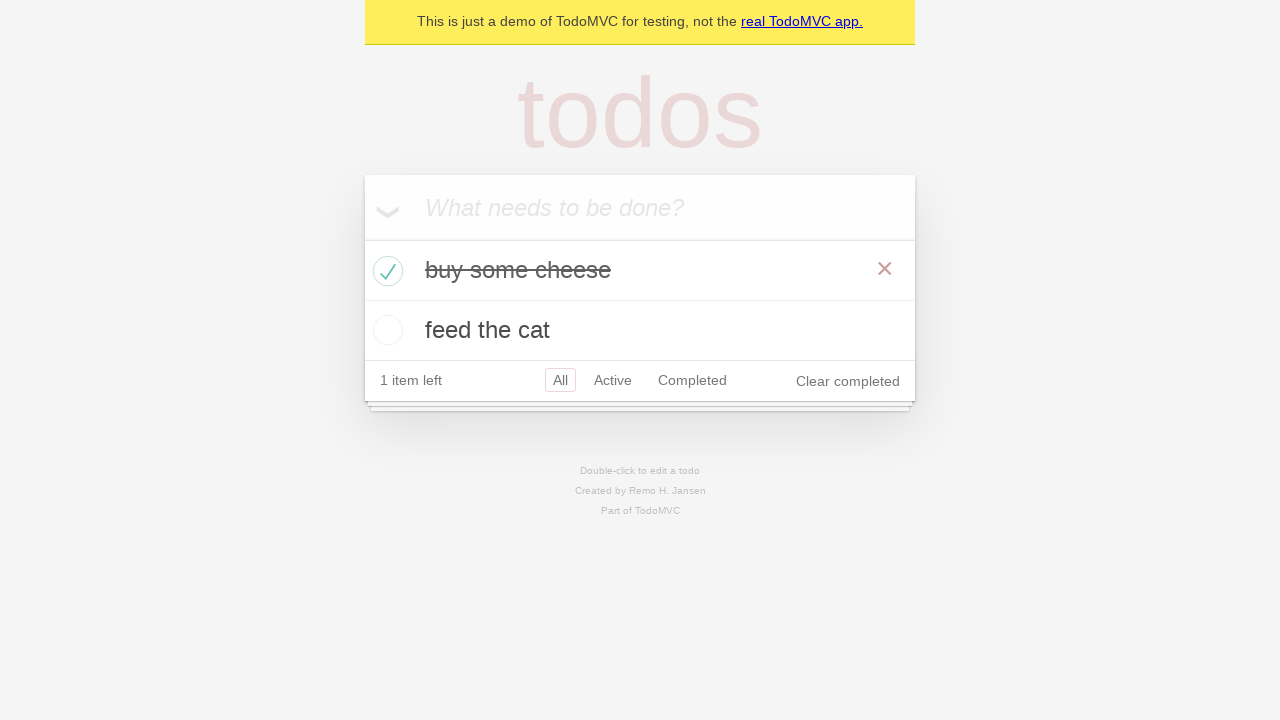

Located the second todo item
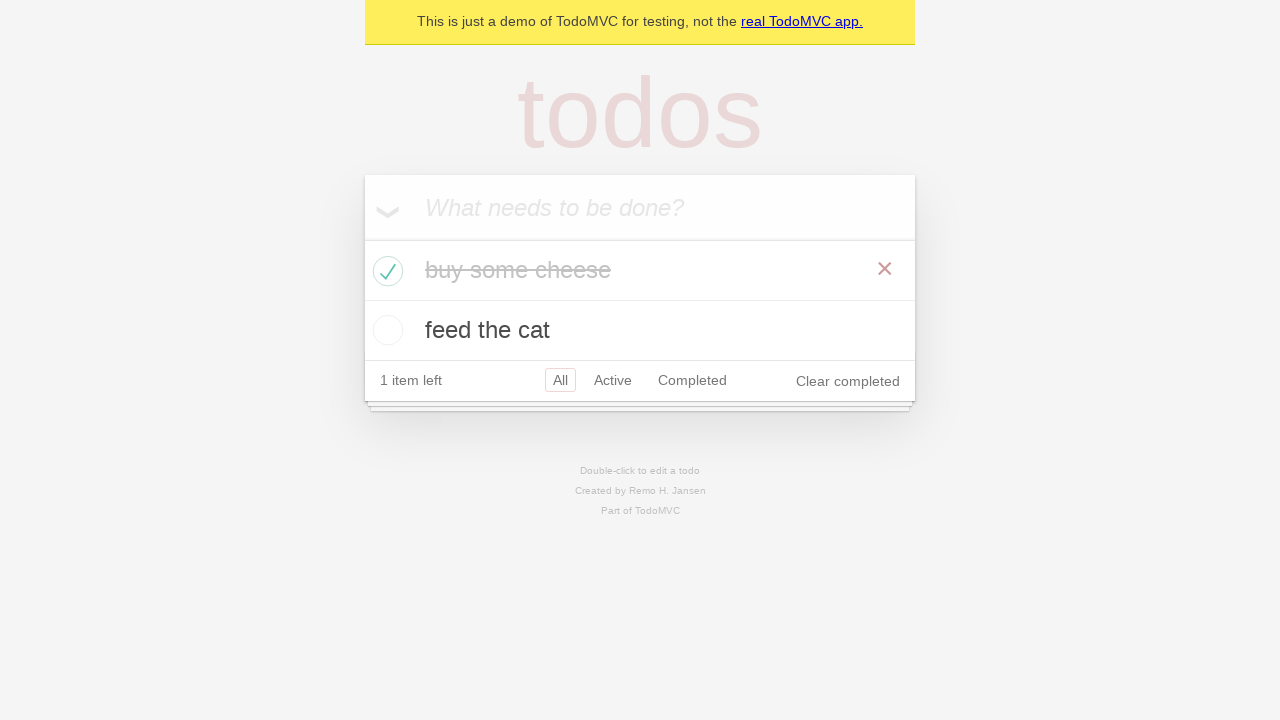

Checked the checkbox for the second todo item 'feed the cat' at (385, 330) on internal:testid=[data-testid="todo-item"s] >> nth=1 >> internal:role=checkbox
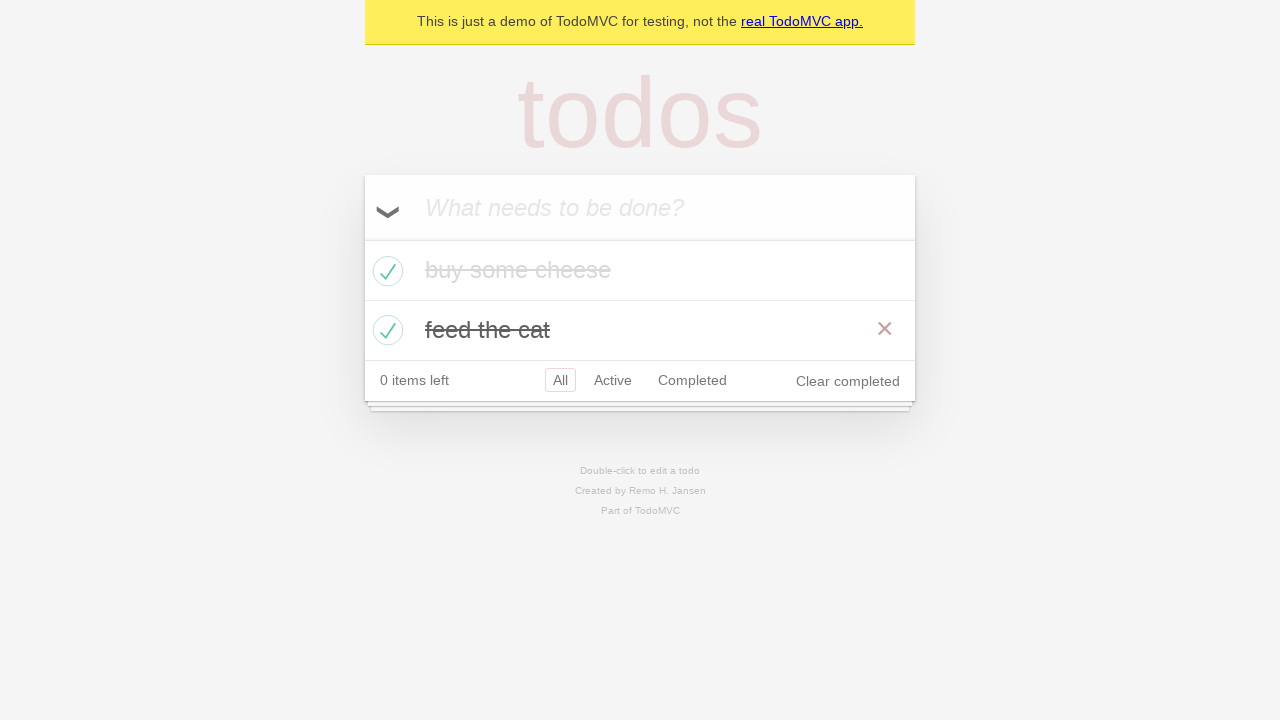

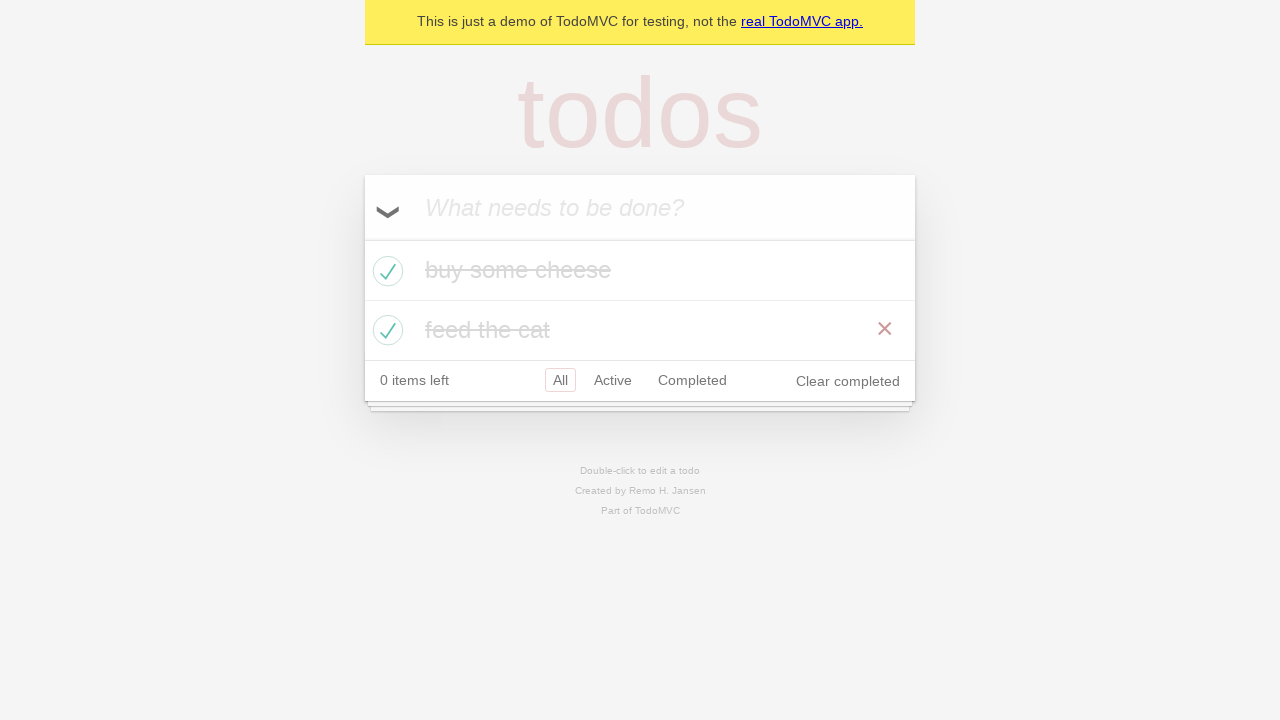